Verifies that clicking the Register link navigates to the sign-up page and displays the expected heading text

Starting URL: https://parabank.parasoft.com/parabank/index.htm

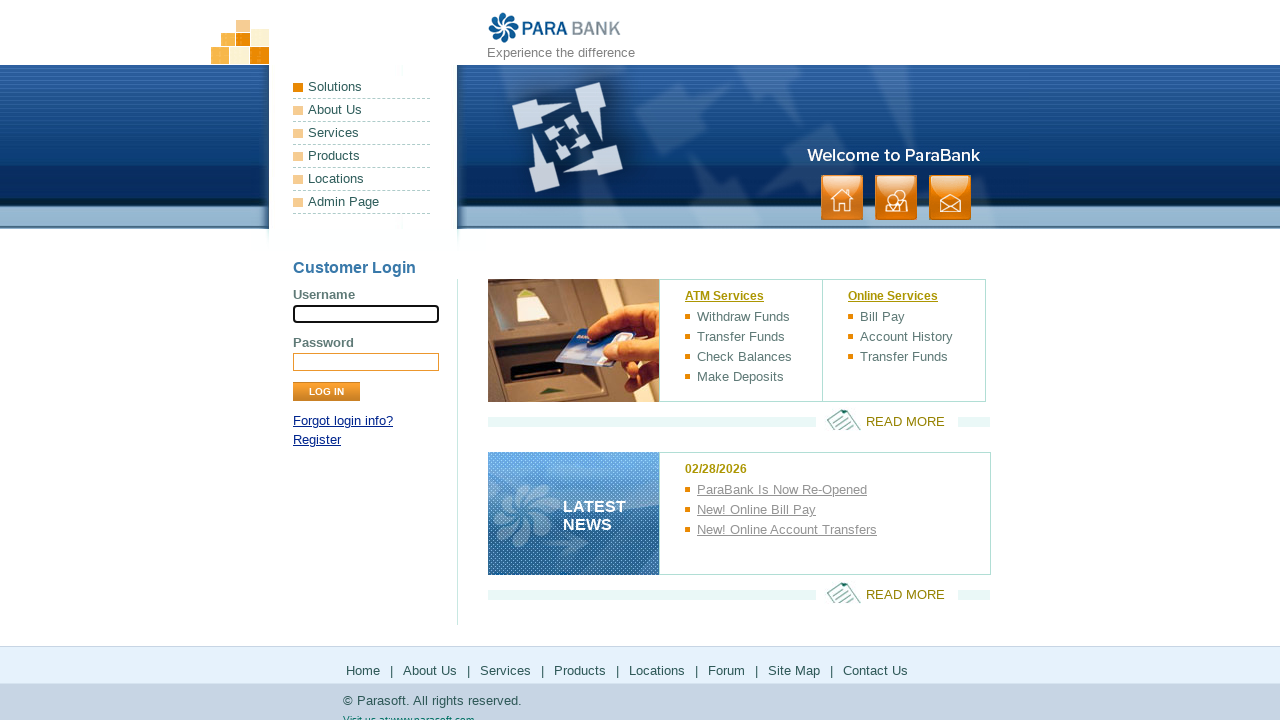

Navigated to ParaBank home page
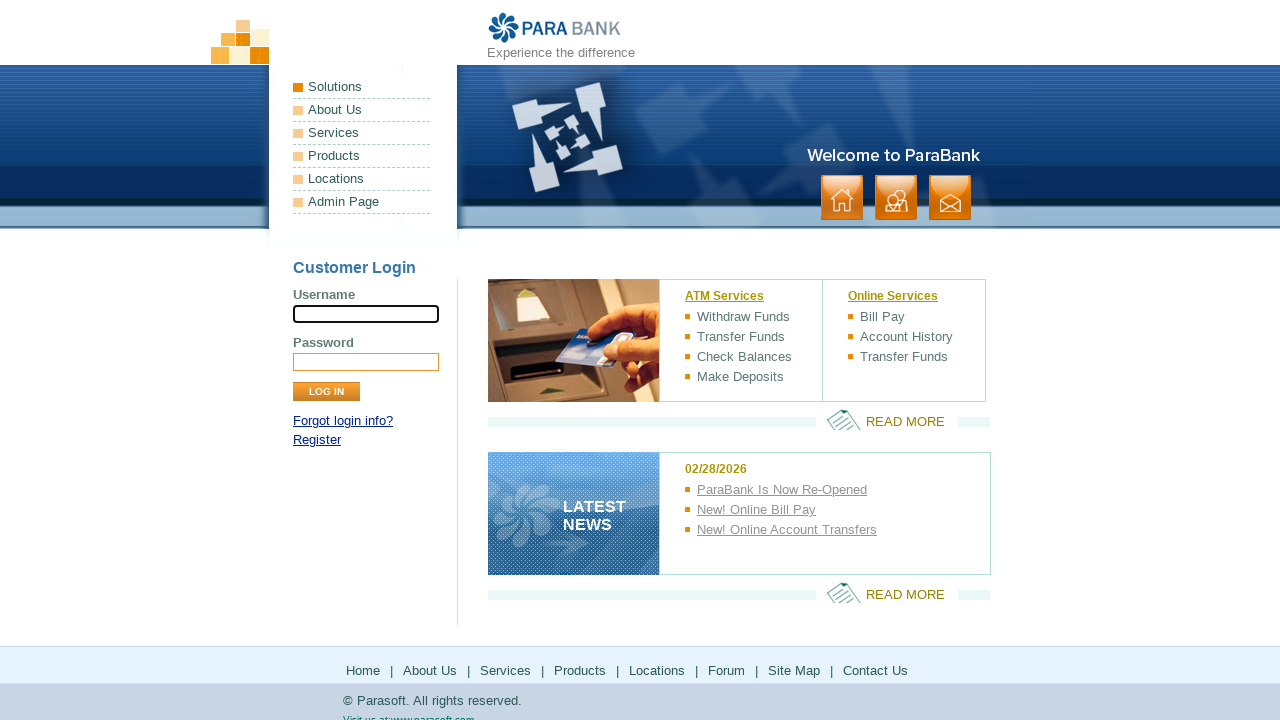

Clicked Register link at (317, 440) on a:text('Register')
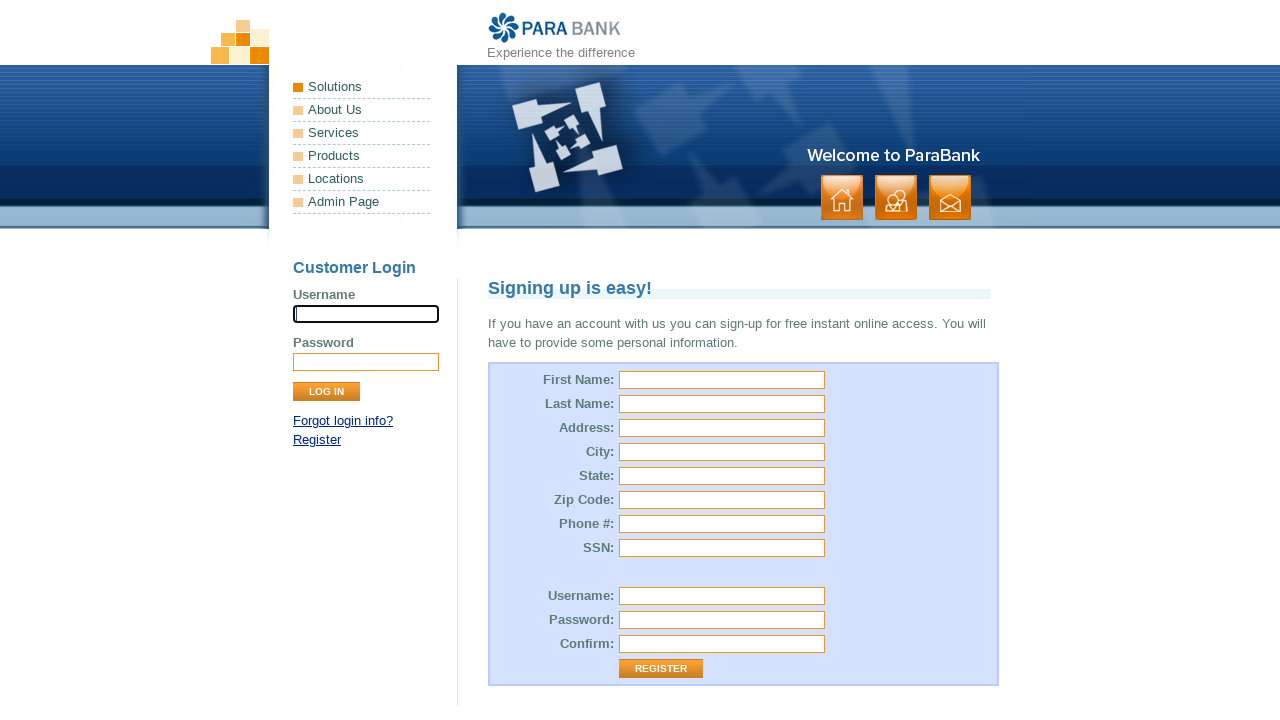

Sign-up page heading loaded
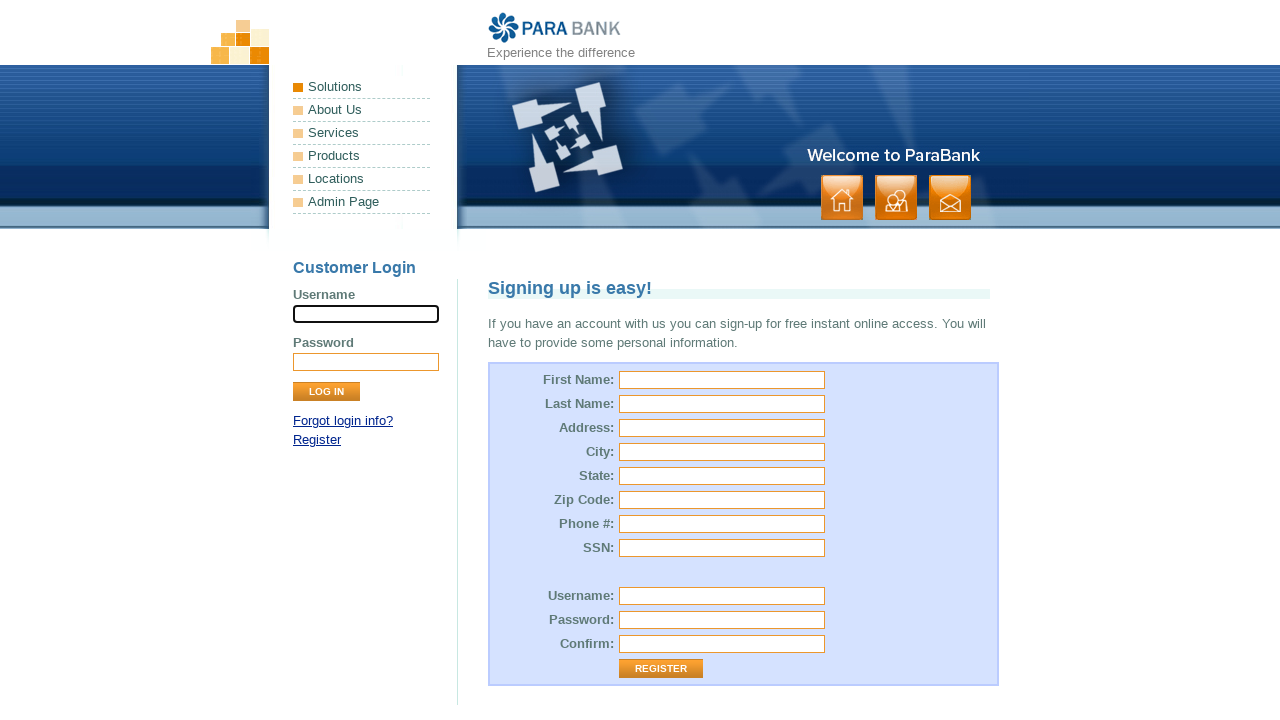

Verified sign-up page heading displays: 'Signing up is easy!'
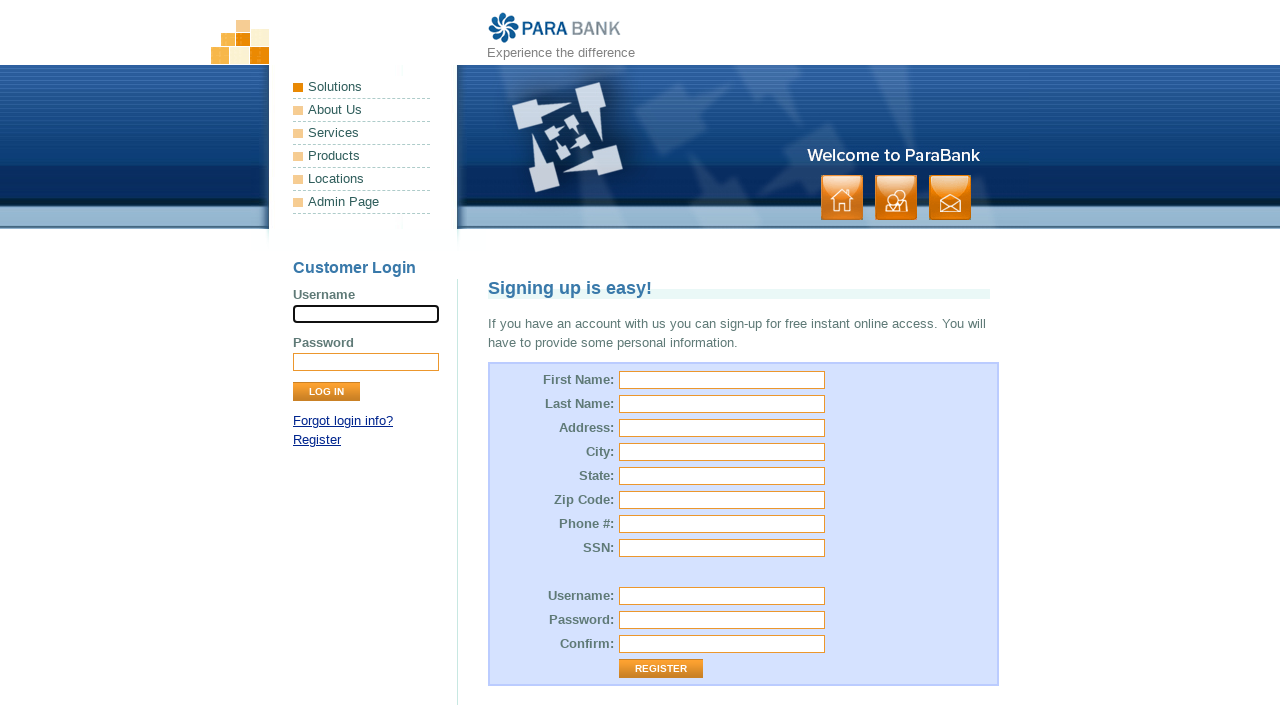

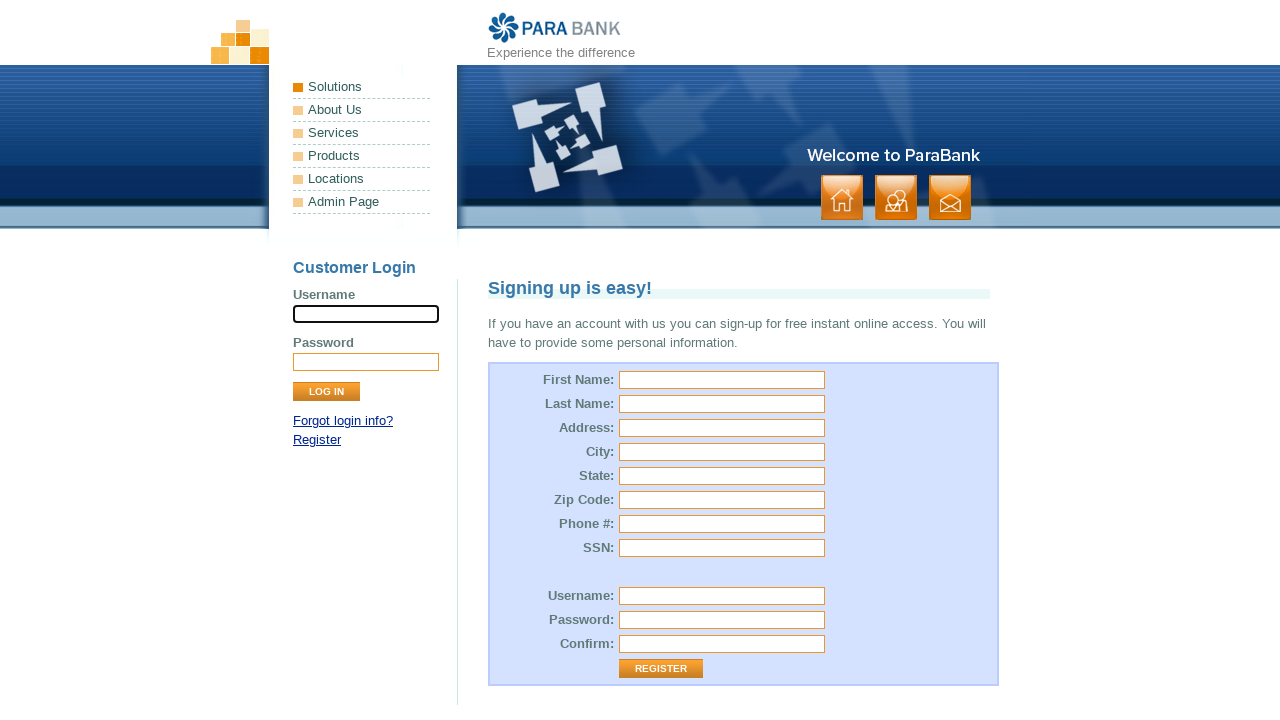